Navigates to TNPSC website, finds Apply Online link, navigates to application page, and locates English language link

Starting URL: https://www.tnpsc.gov.in/

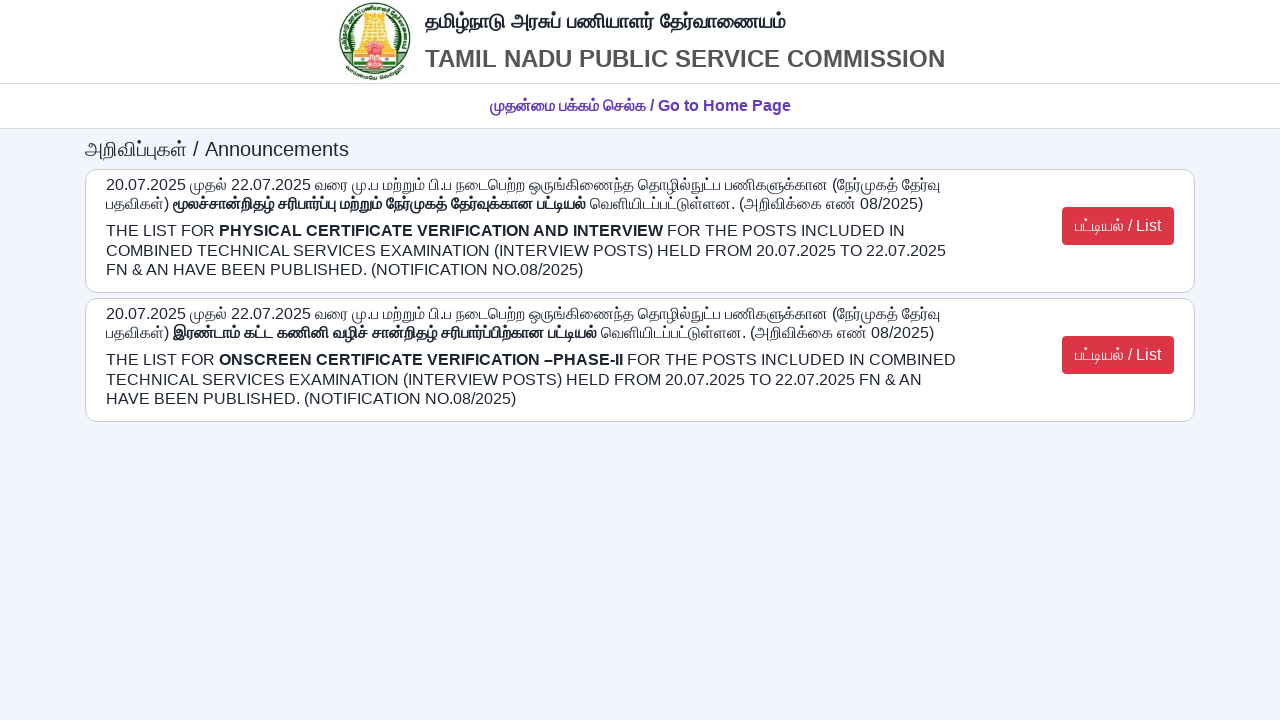

Navigated to TNPSC website homepage
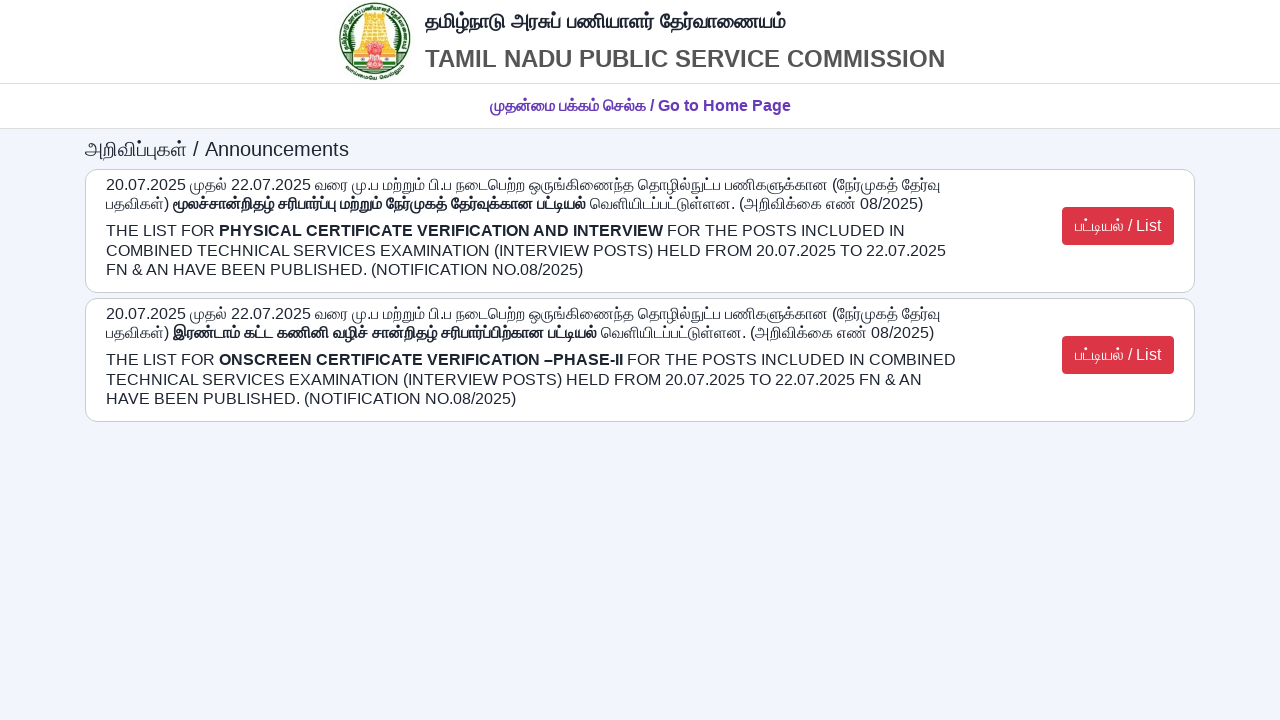

Located 'Apply Online' link on TNPSC homepage
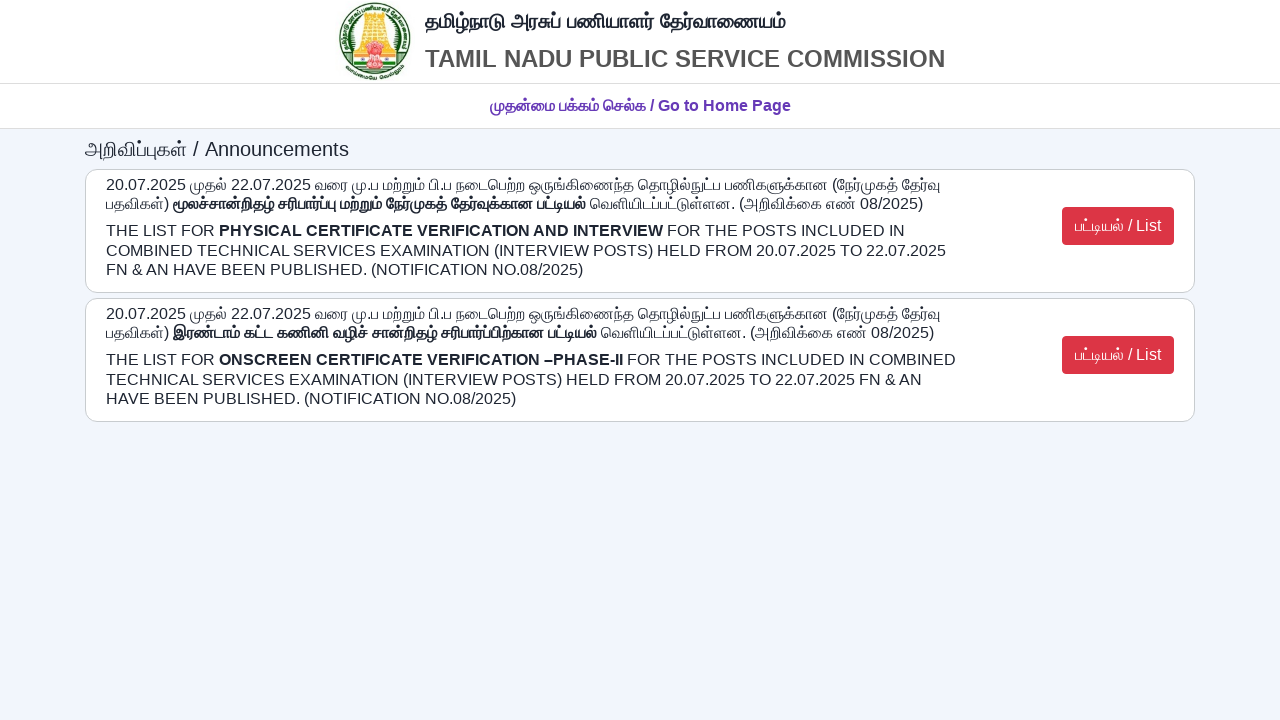

Navigated to TNPSC application page
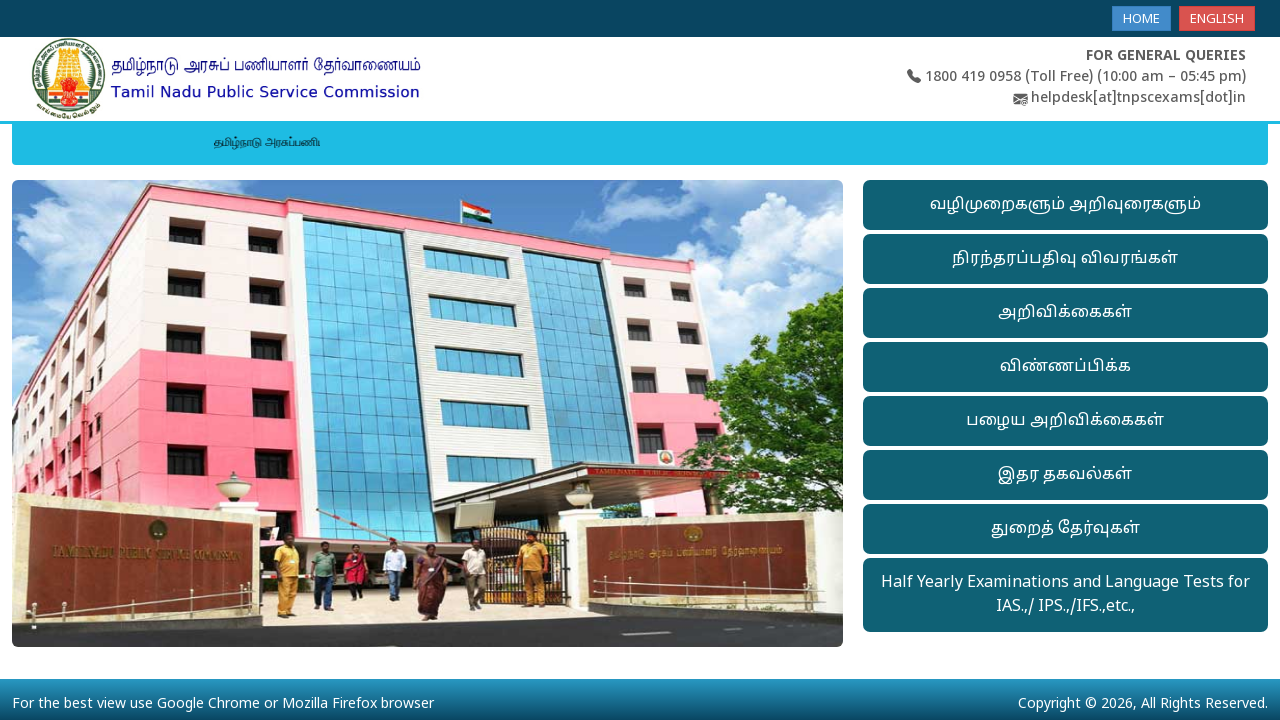

Located English language link on application page
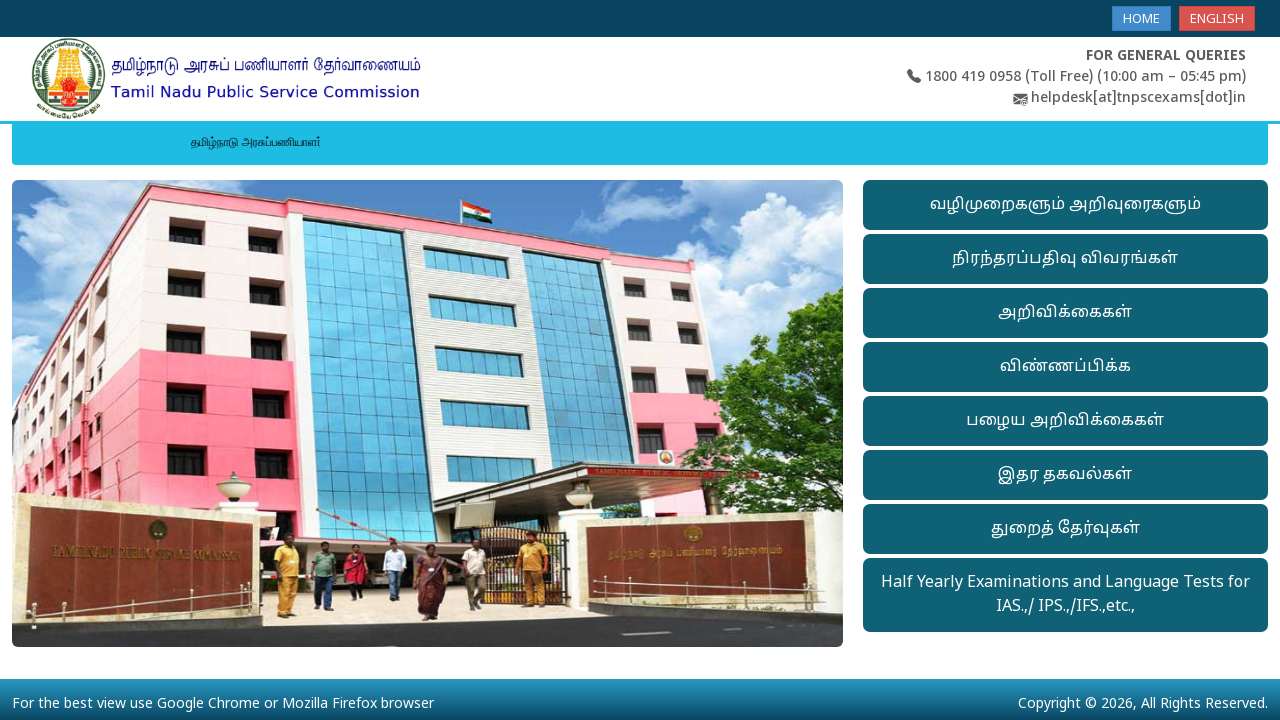

Retrieved href attribute from English link: https://apply.tnpscexams.in/locale/en
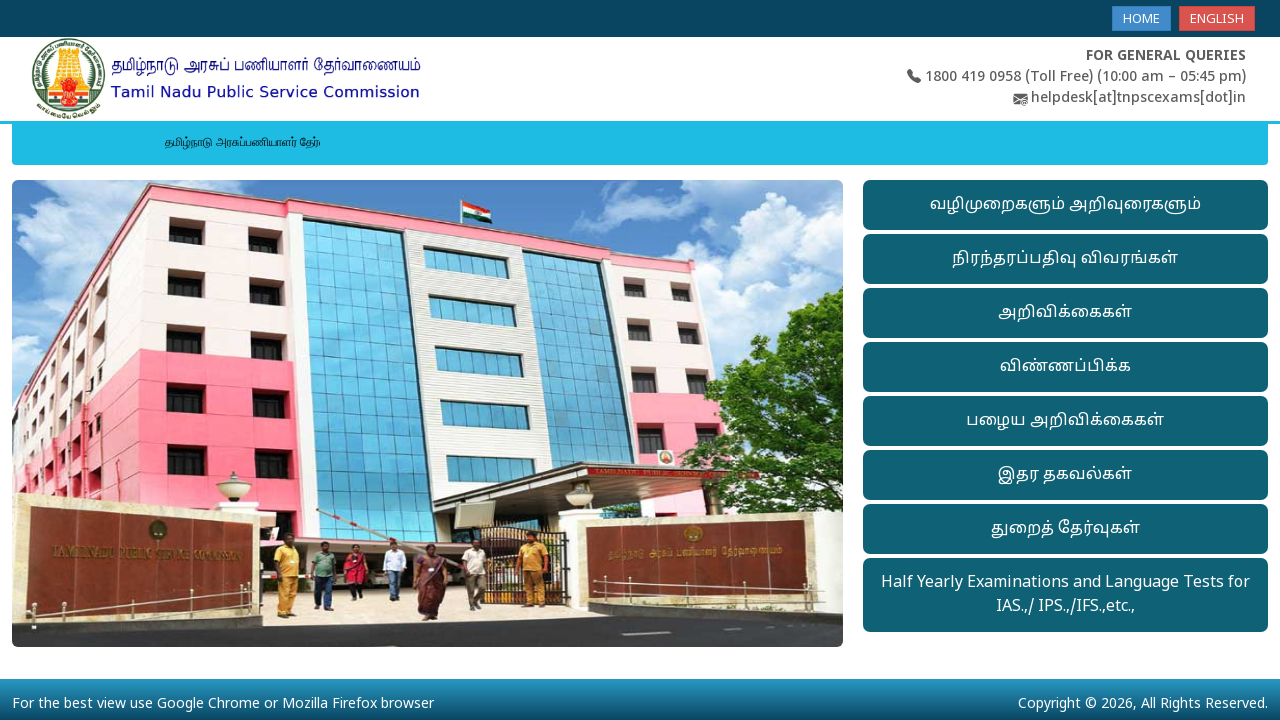

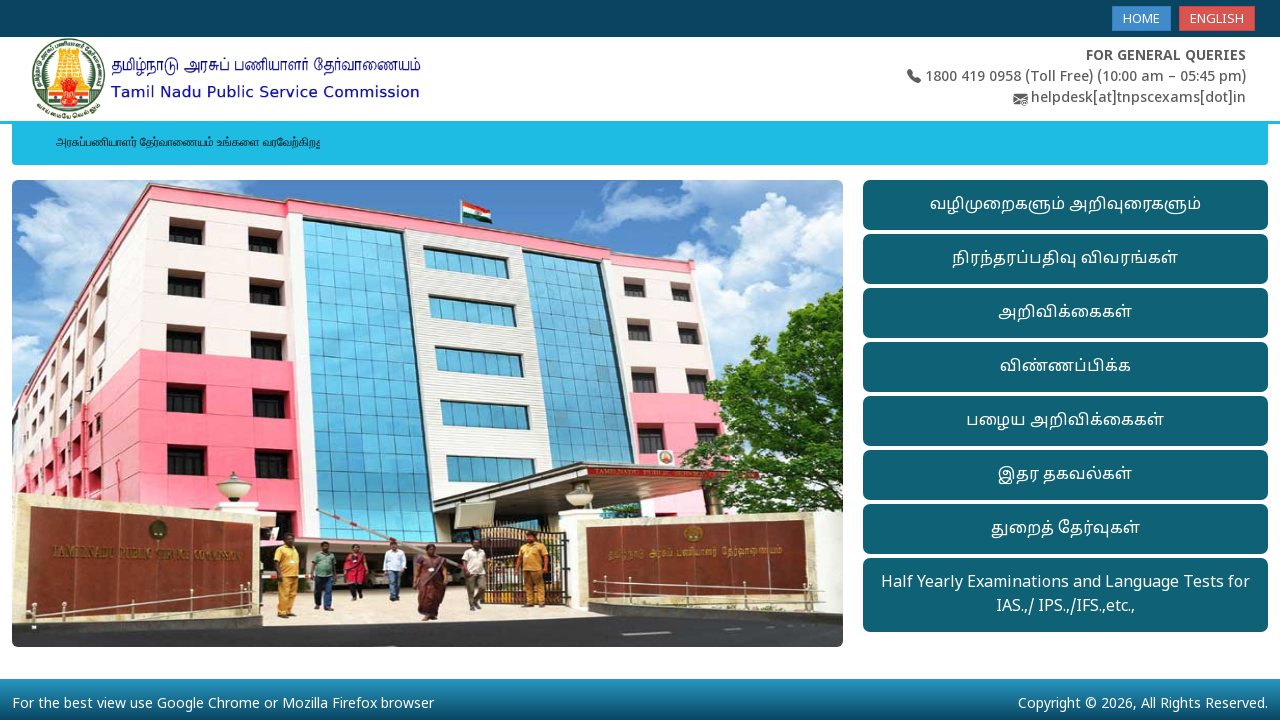